Tests a form that requires calculating the sum of two displayed numbers and selecting the result from a dropdown menu

Starting URL: https://suninjuly.github.io/selects1.html

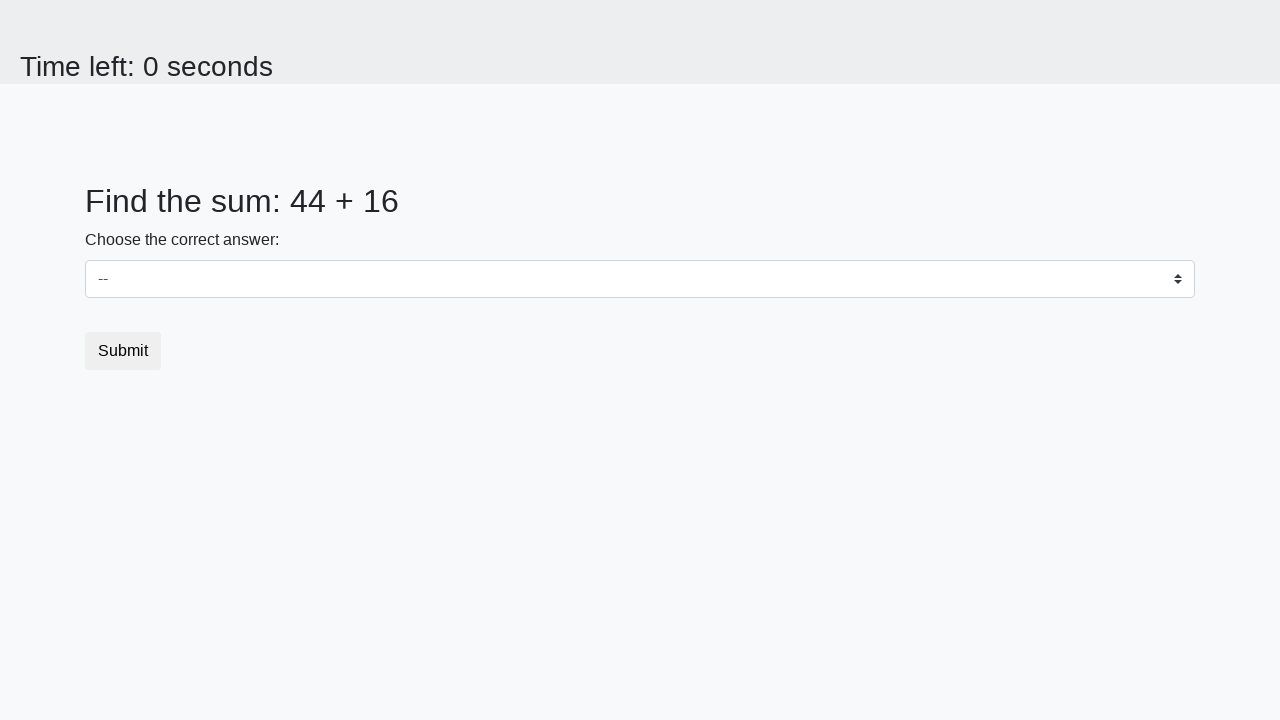

Retrieved first number from page
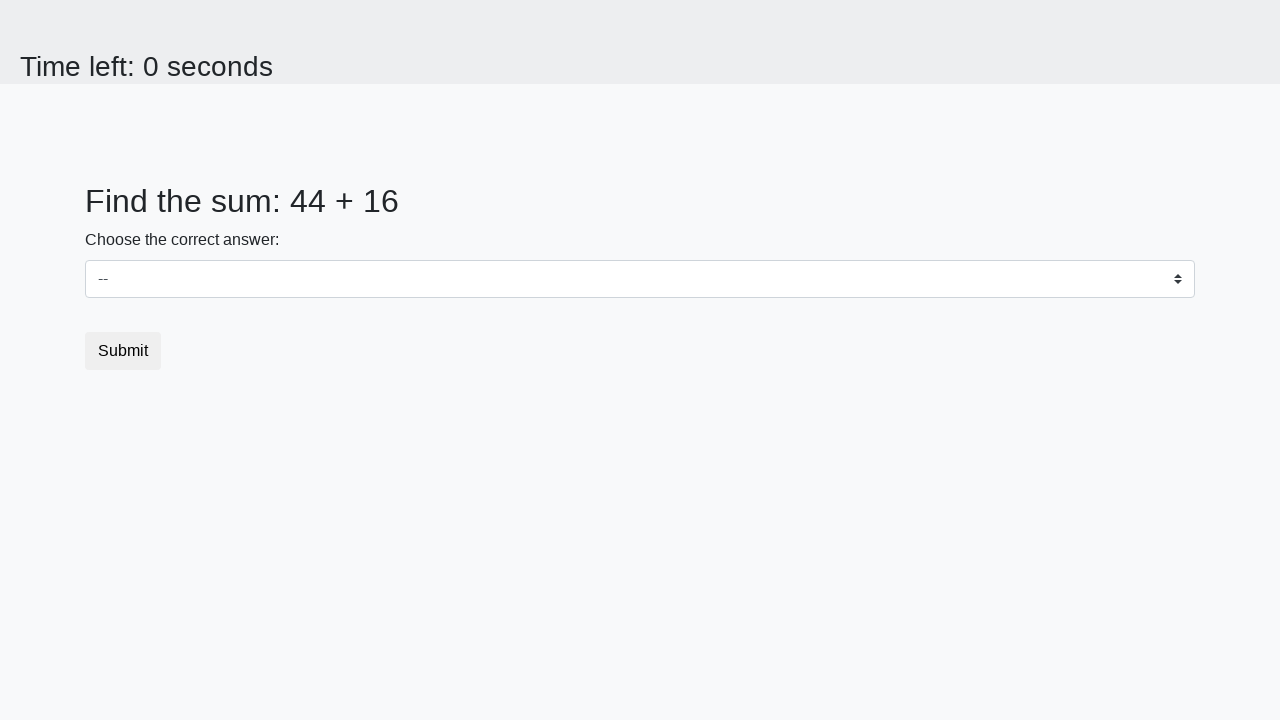

Retrieved second number from page
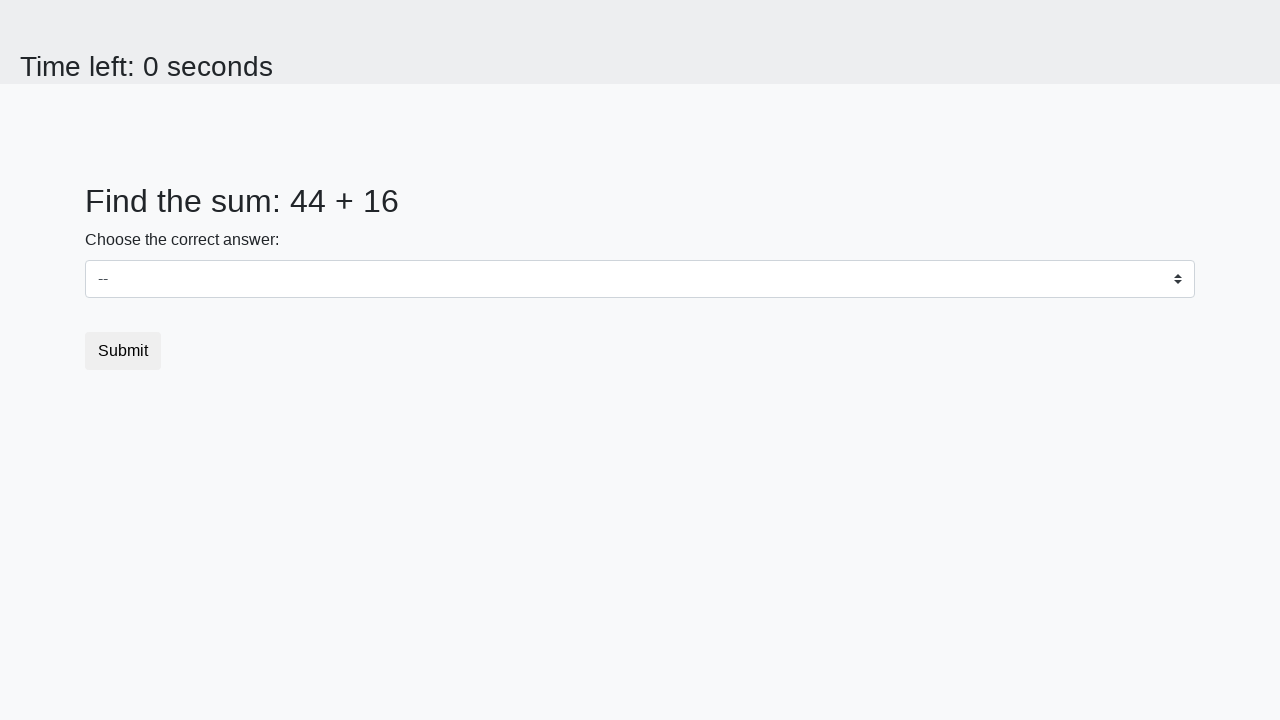

Calculated sum: 44 + 16 = 60
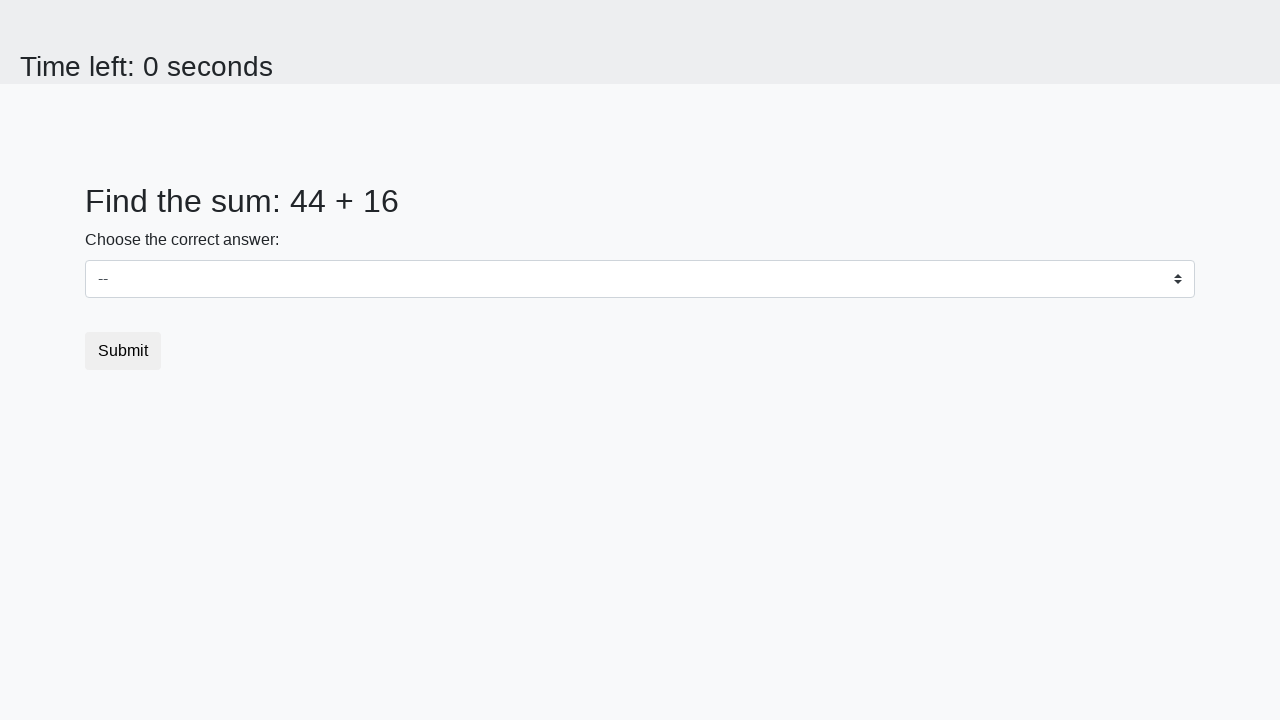

Selected calculated result '60' from dropdown menu on select
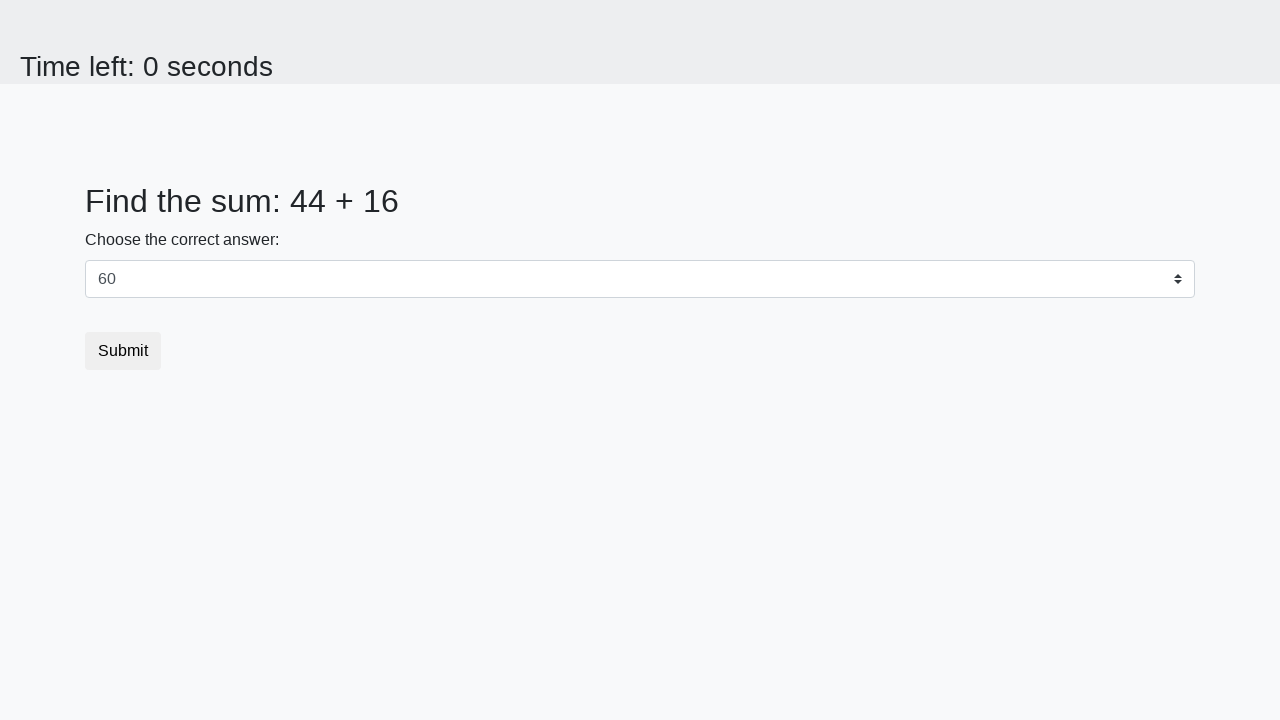

Clicked submit button to complete form at (123, 351) on .btn
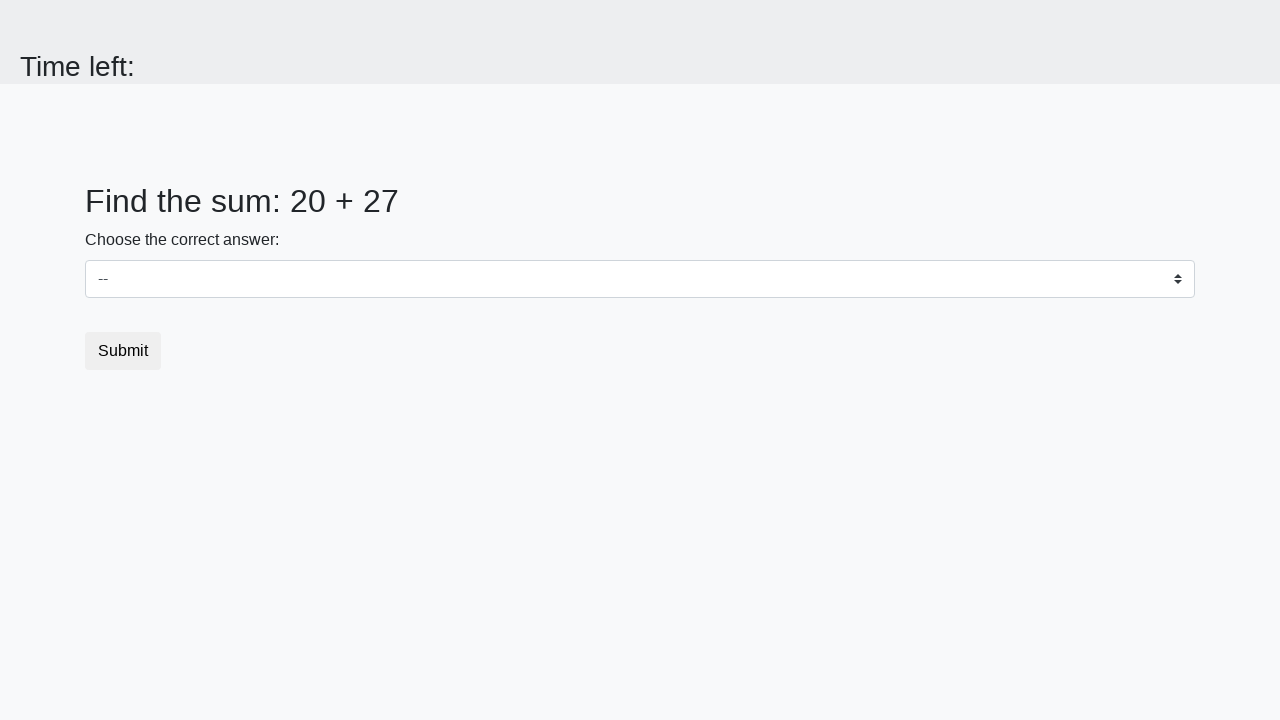

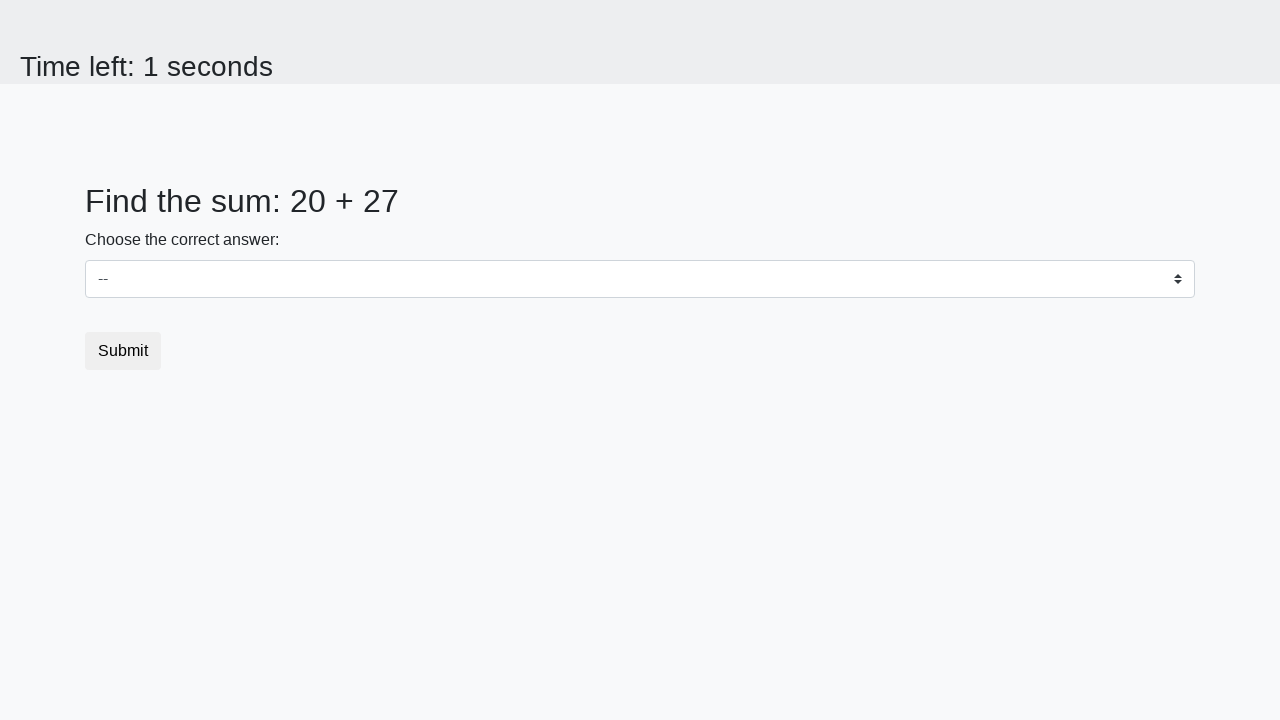